Tests selecting the "Impressive" radio button and verifies the selection result message is displayed correctly

Starting URL: https://demoqa.com/radio-button

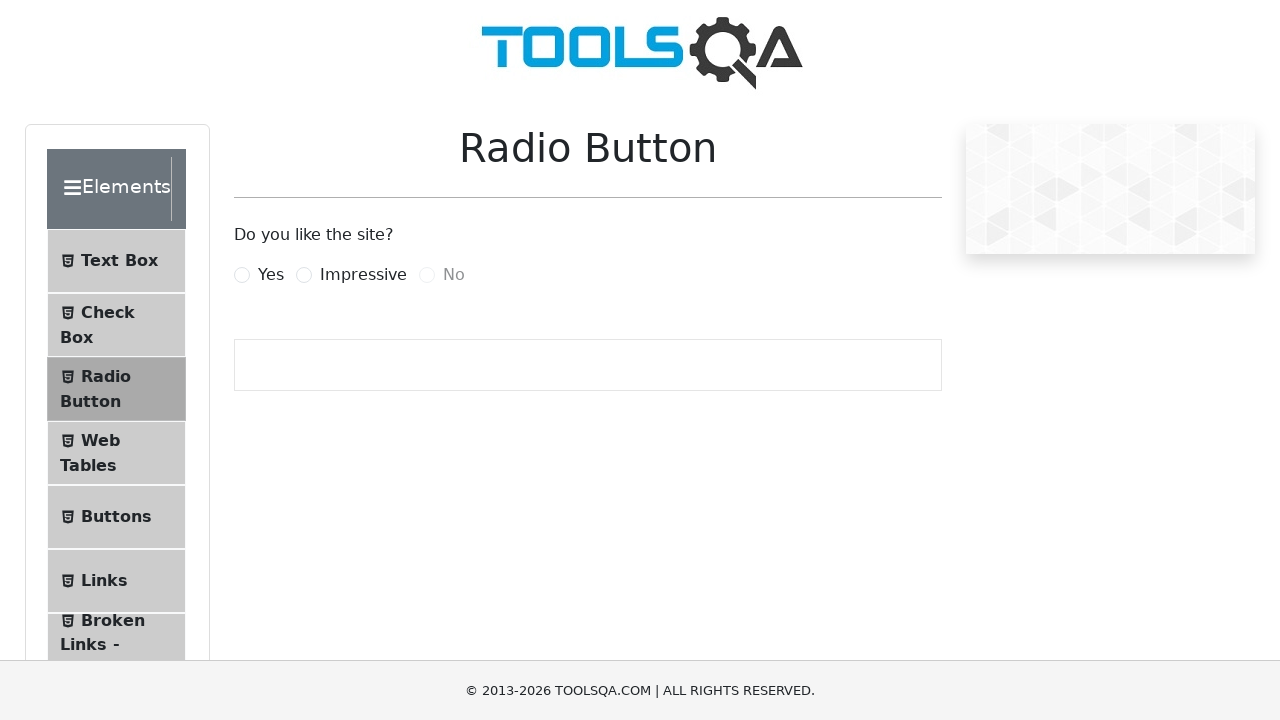

Clicked the 'Impressive' radio button label at (363, 275) on label[for='impressiveRadio']
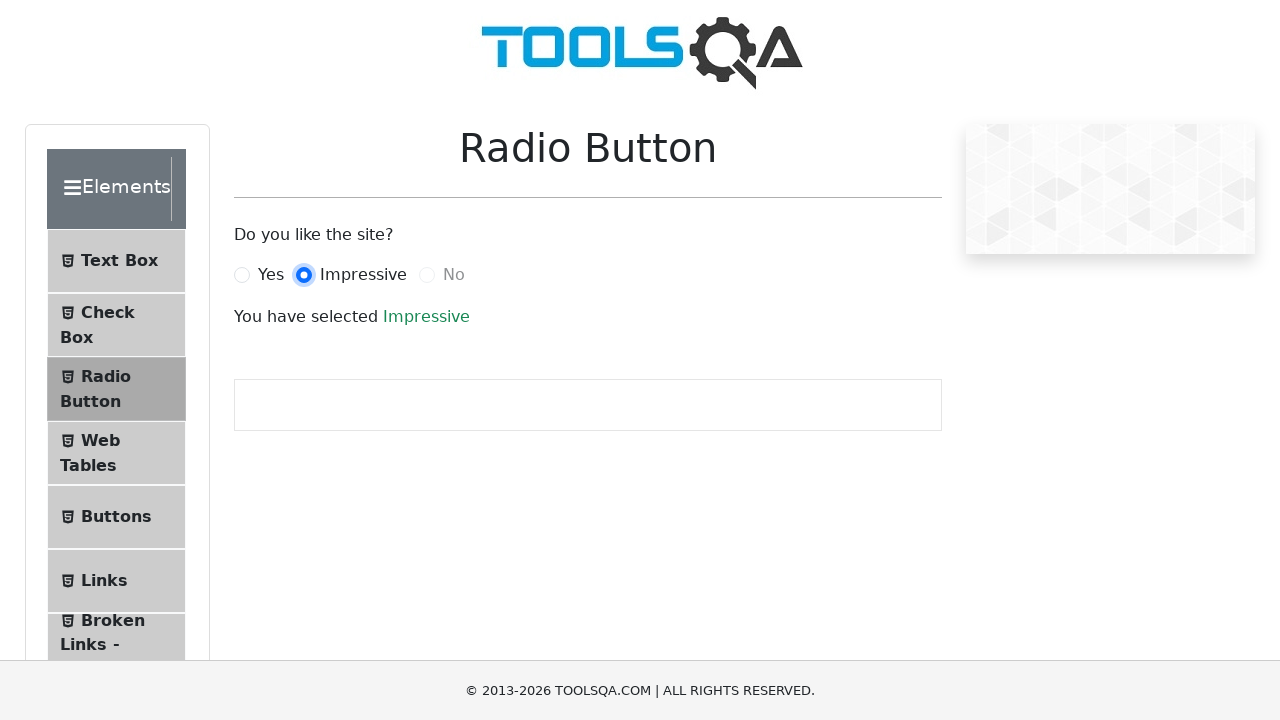

Selection result message appeared with .text-success class
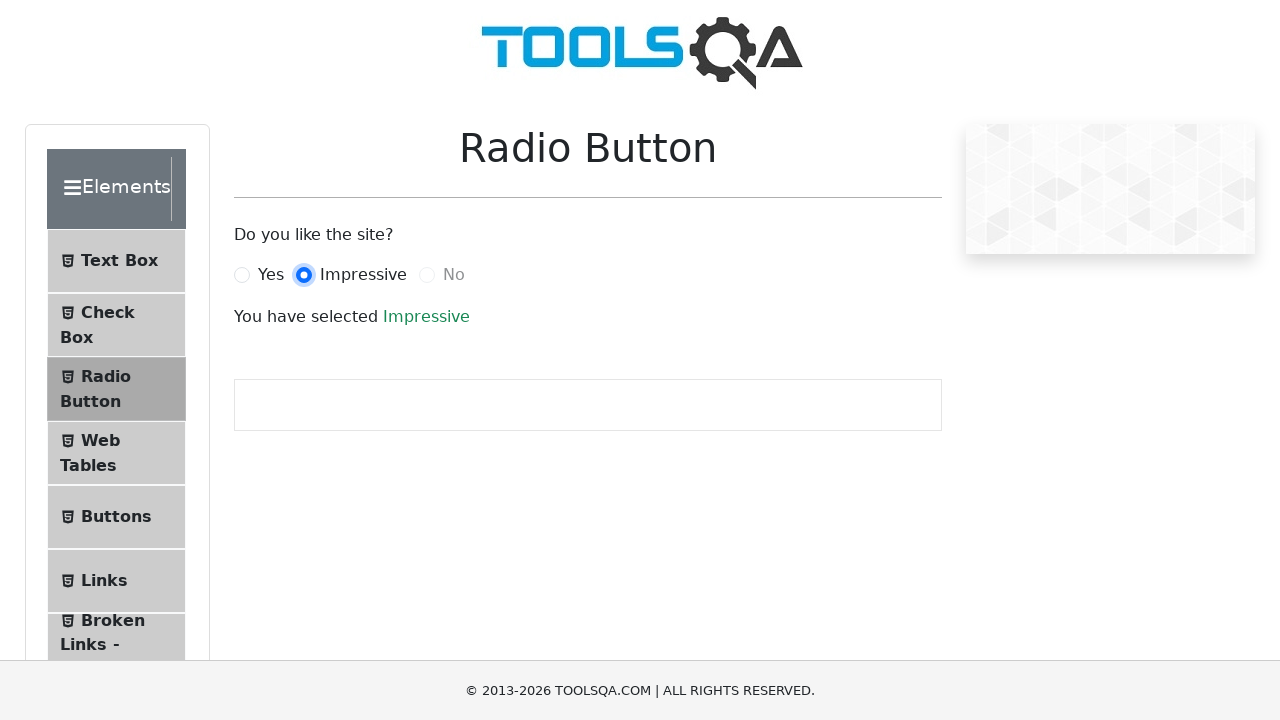

Located the result element with .mt-3 class
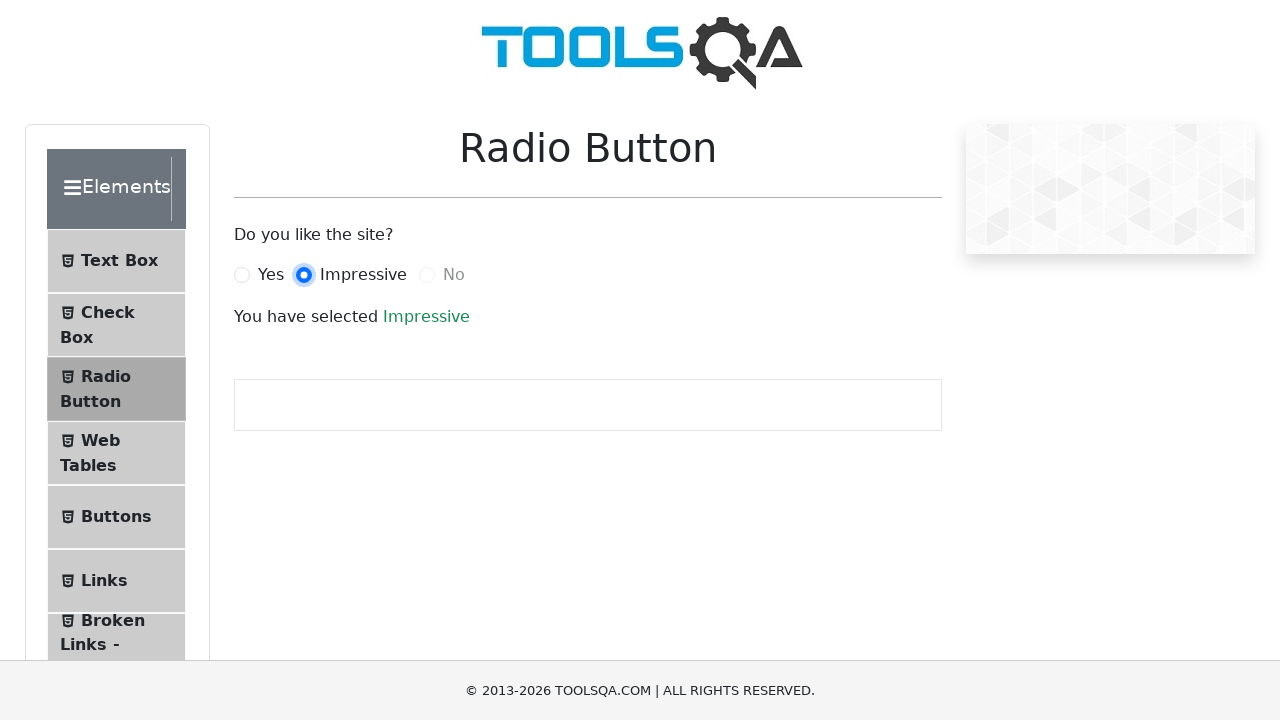

Retrieved result text: 'You have selected Impressive'
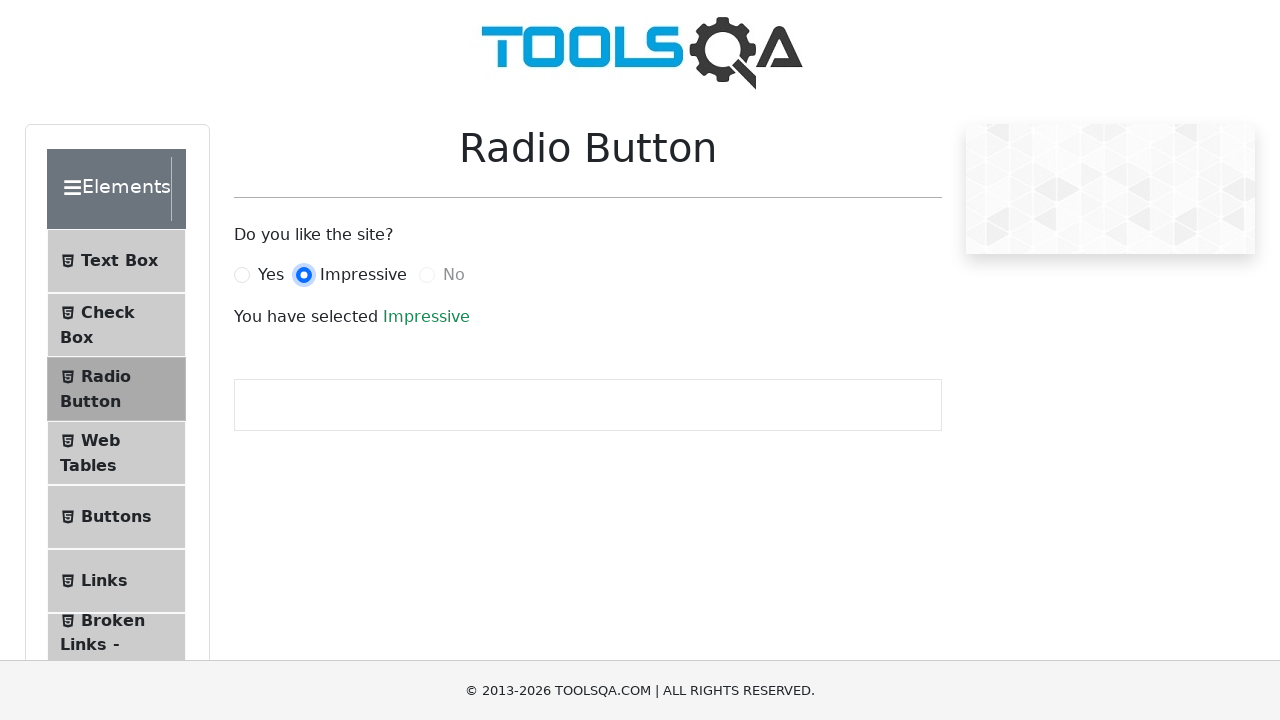

Assertion passed: 'You have selected Impressive' found in result text
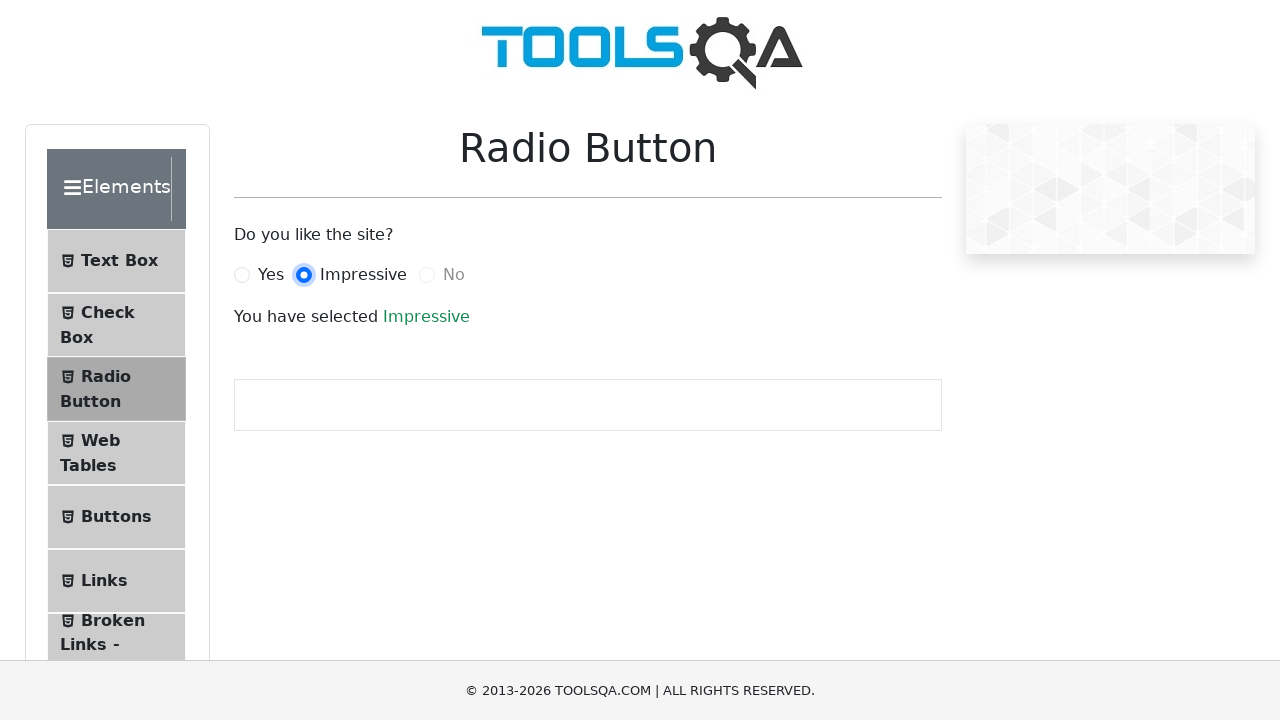

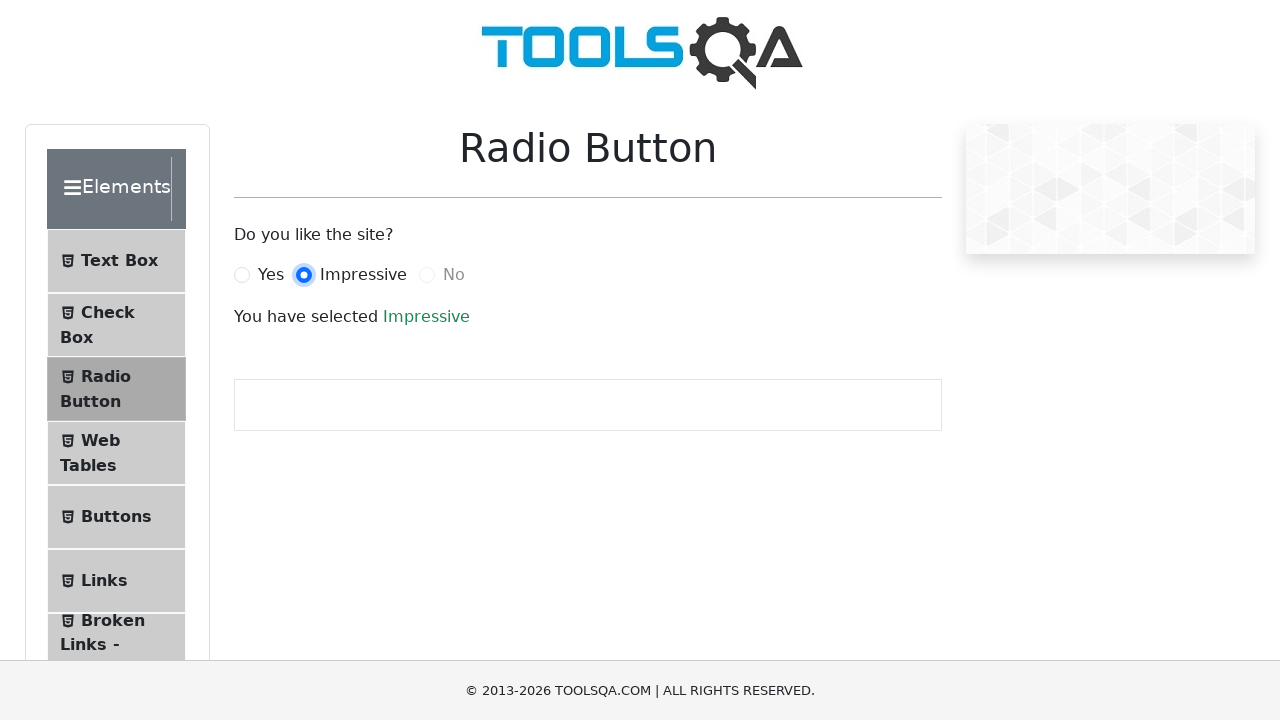